Tests the search functionality on the Selenium documentation website by clicking the search icon, entering a search term, and verifying search results appear.

Starting URL: https://www.selenium.dev/

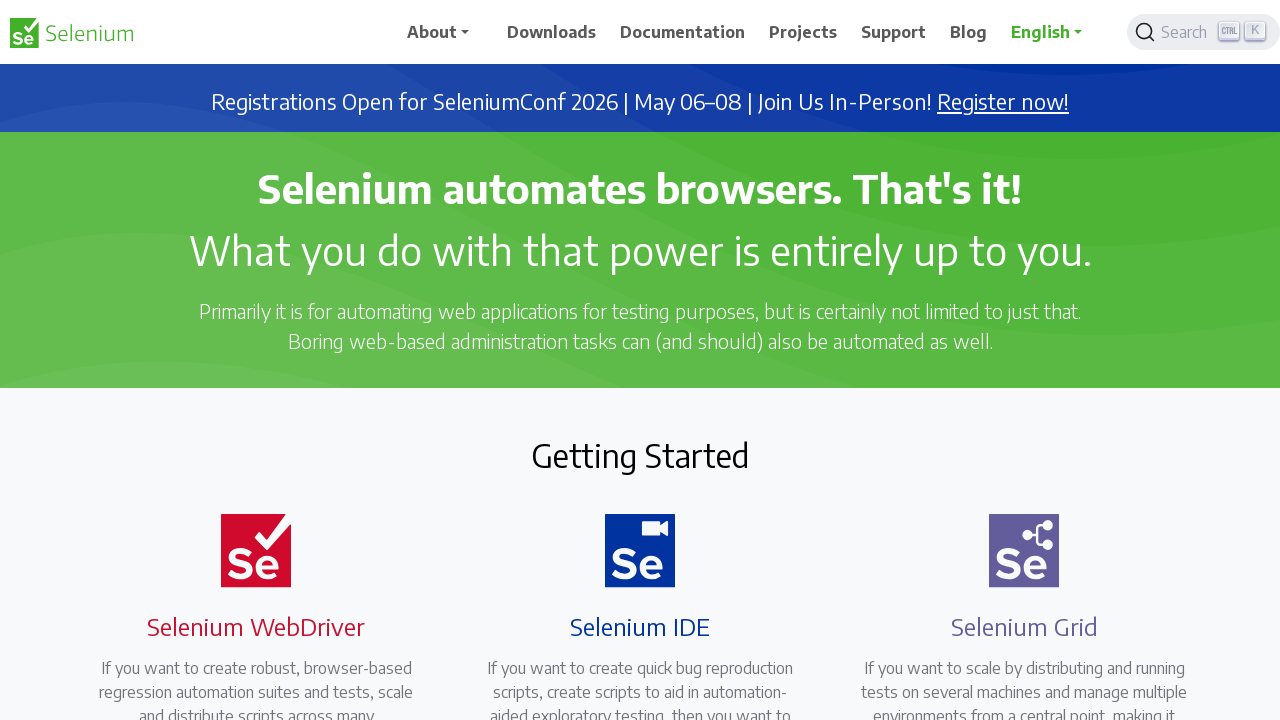

Clicked search icon to open search dialog at (1145, 32) on .DocSearch-Search-Icon
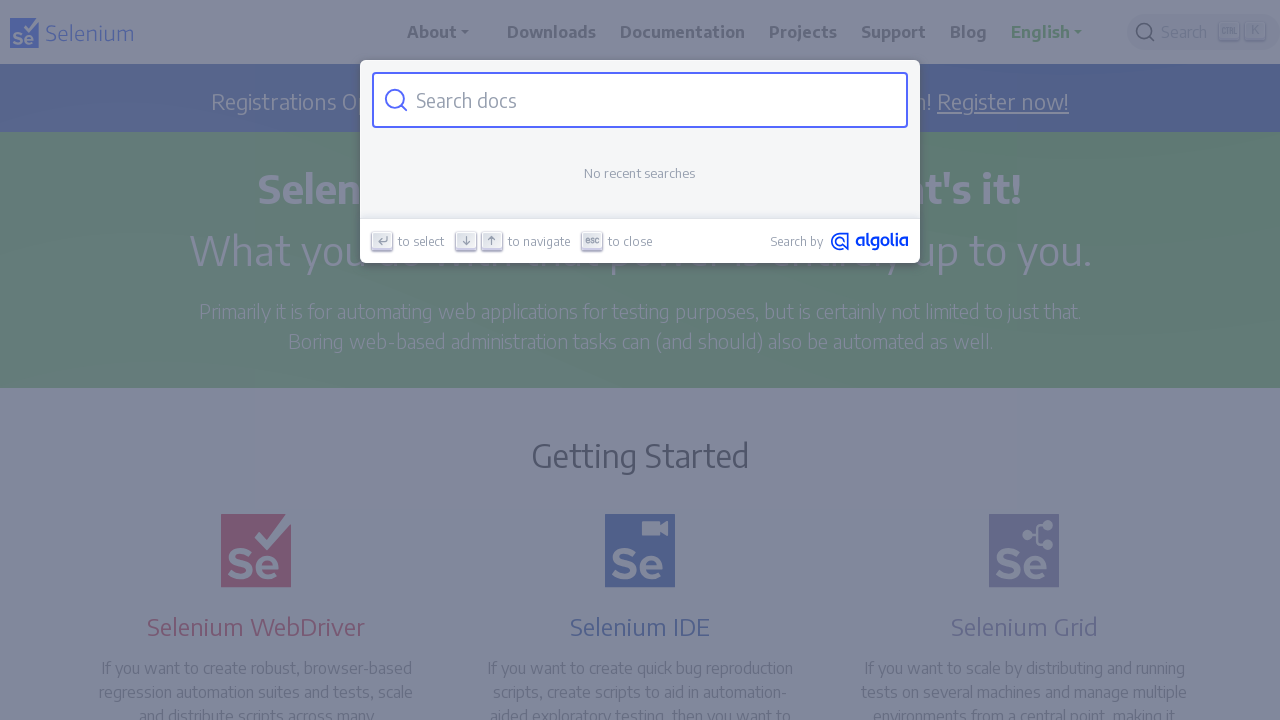

Search input field is now visible
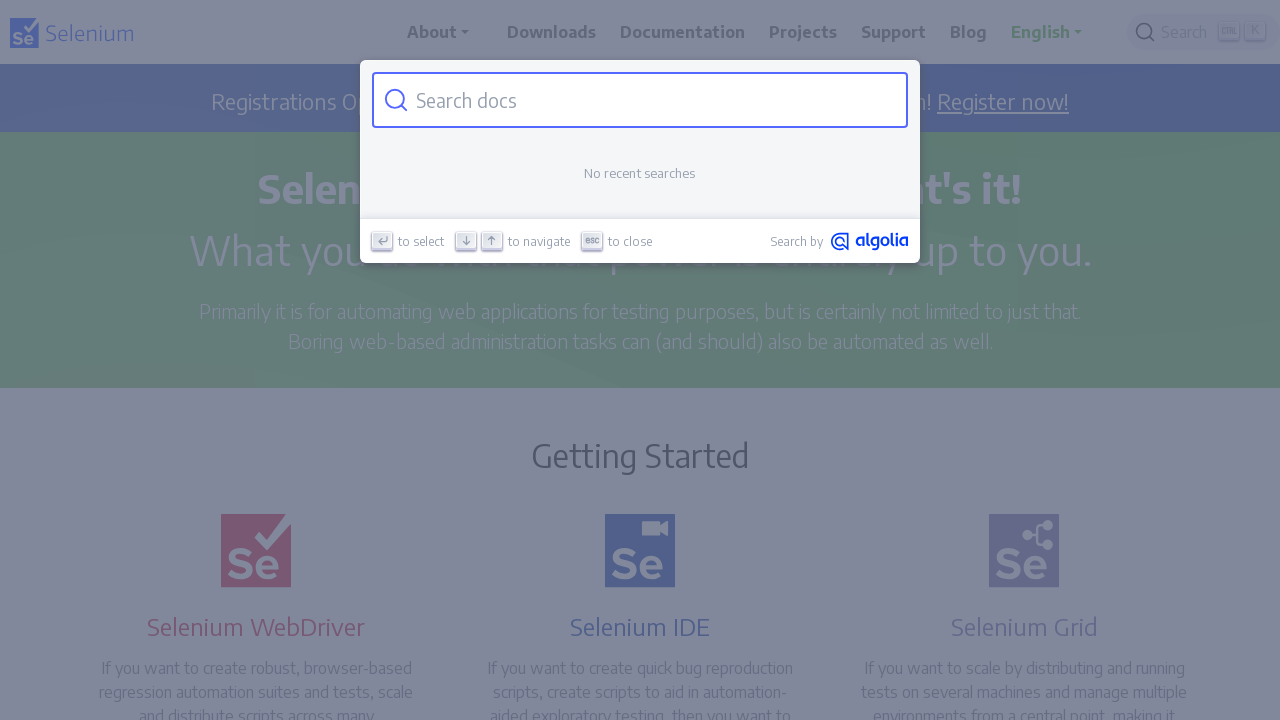

Filled search input with 'webdriver' on .DocSearch-Input
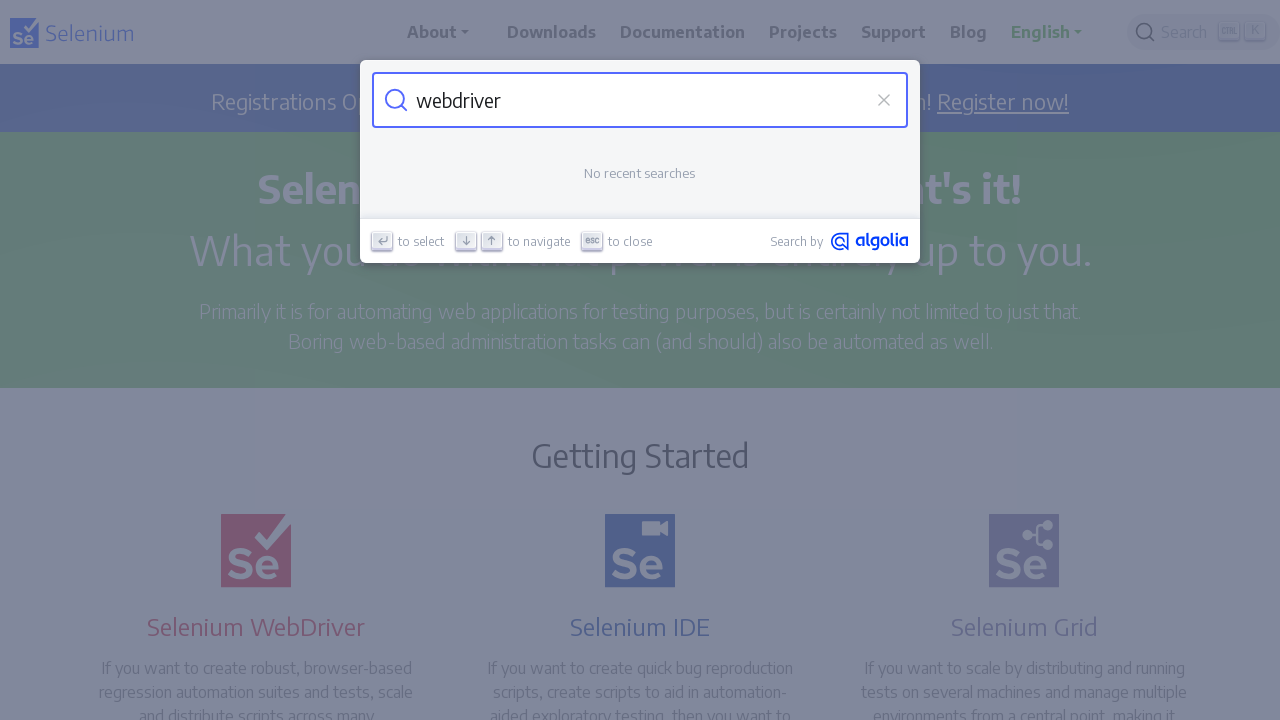

Search results appeared on the page
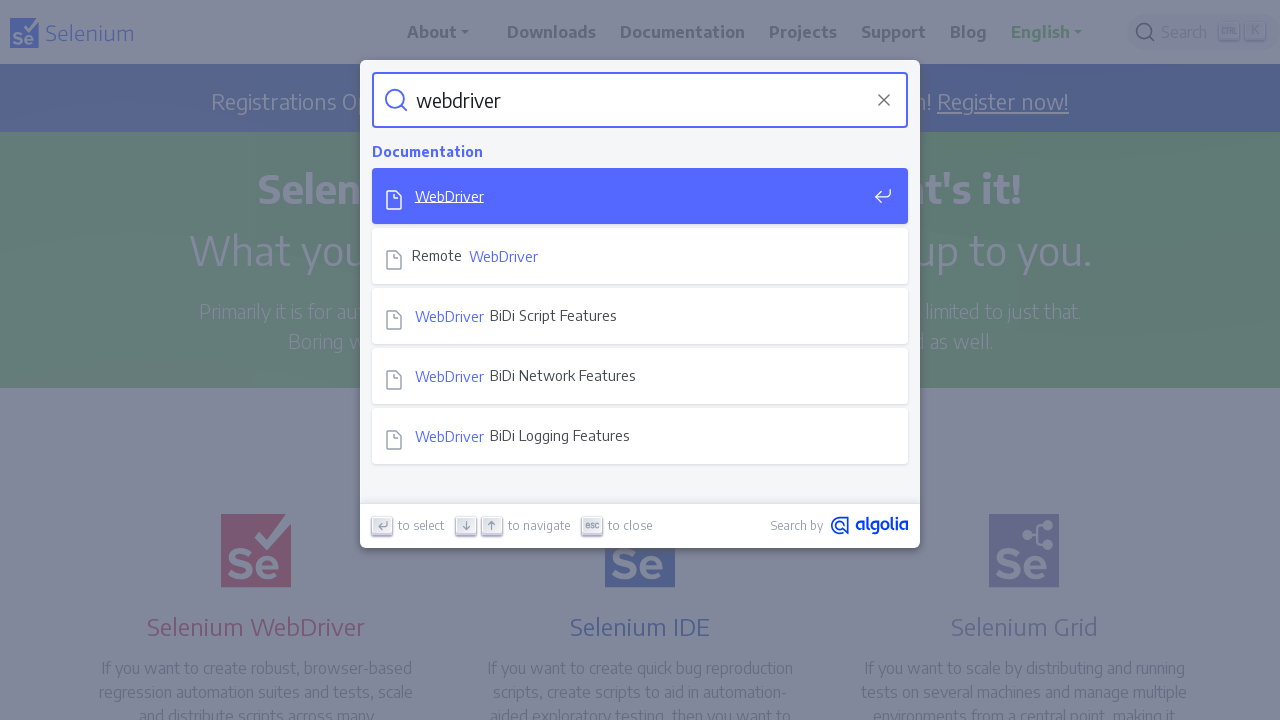

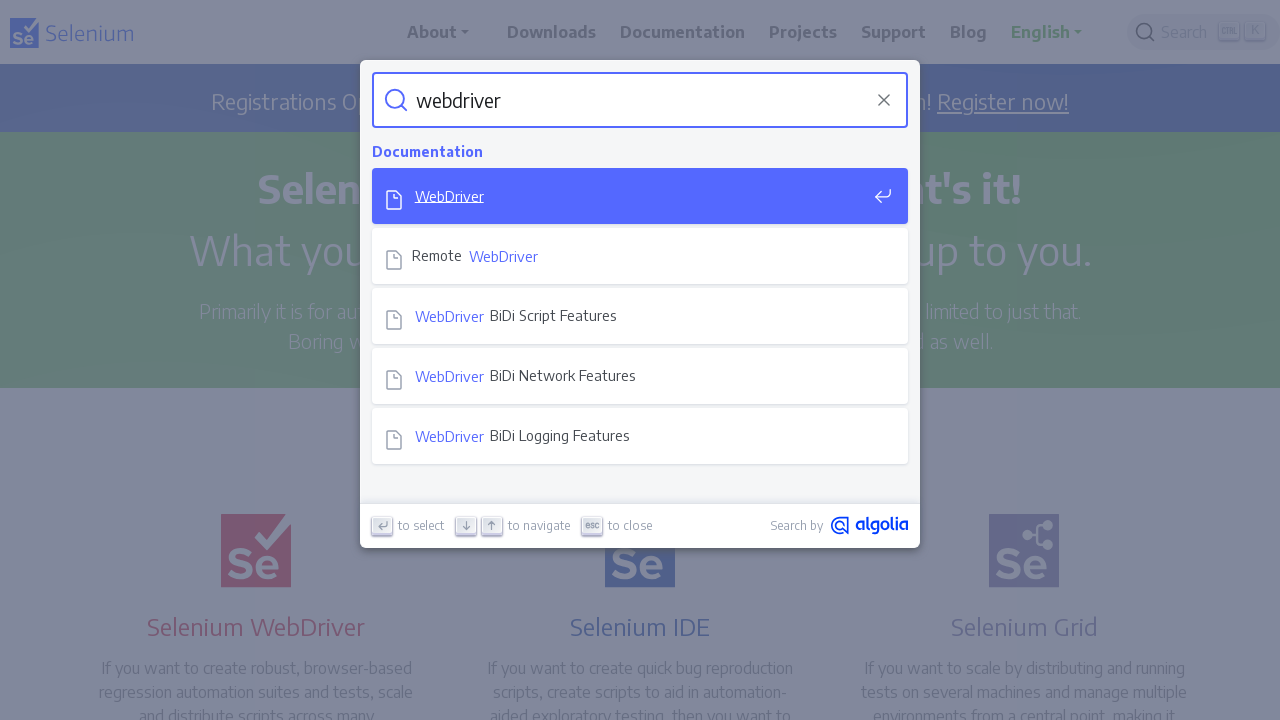